Tests horizontal scrolling functionality by scrolling the page 1000 pixels to the right using JavaScript execution.

Starting URL: https://dashboards.handmadeinteractive.com/jasonlove/

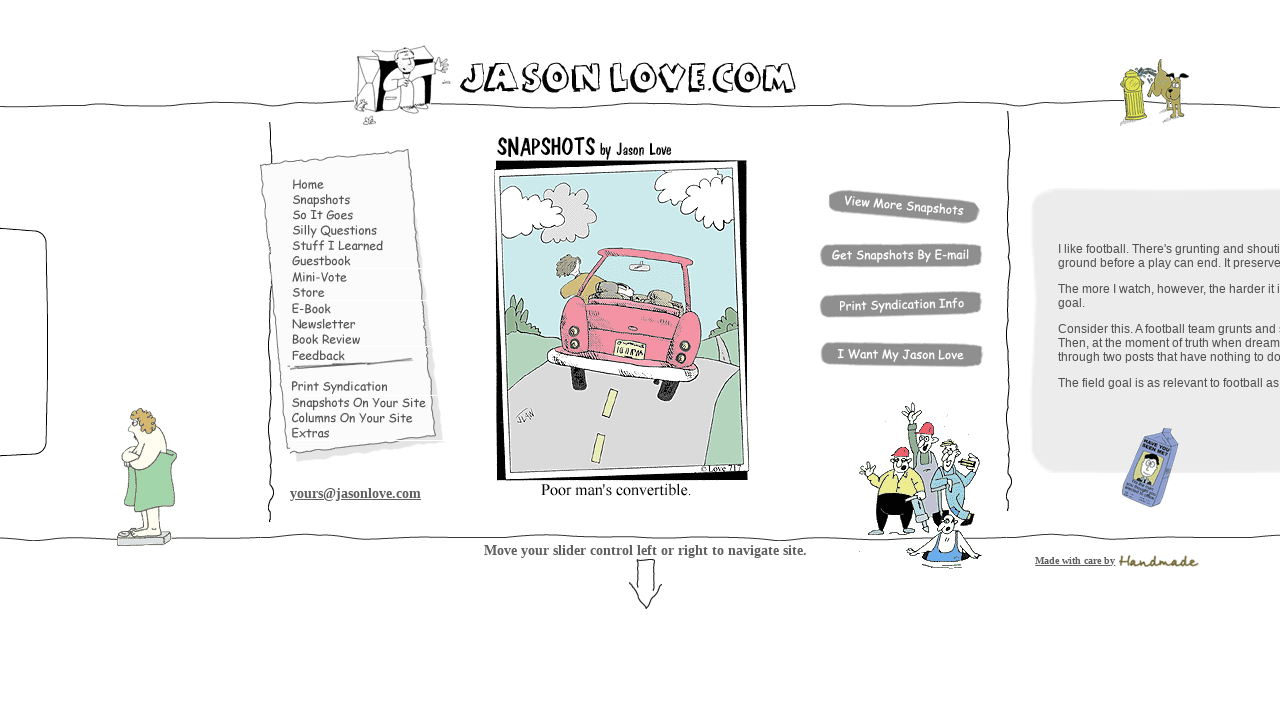

Page loaded - DOM content ready
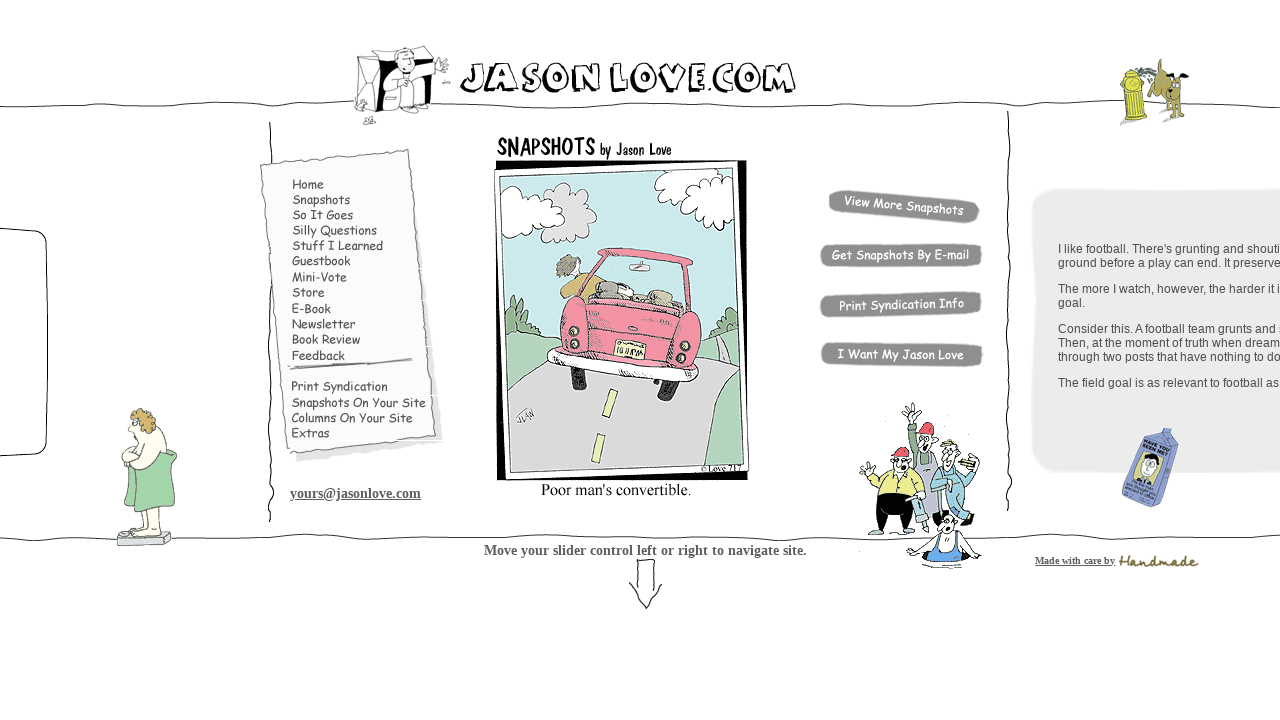

Scrolled page 1000 pixels to the right
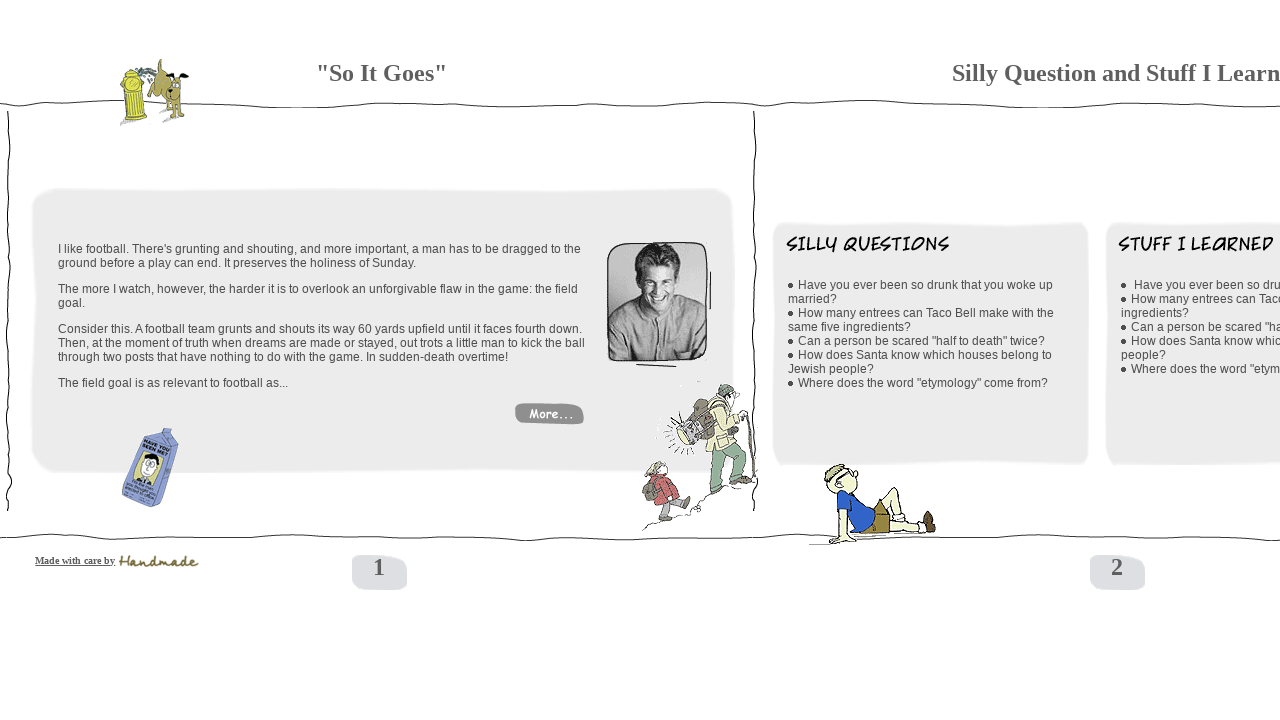

Waited 1000ms to observe scroll effect
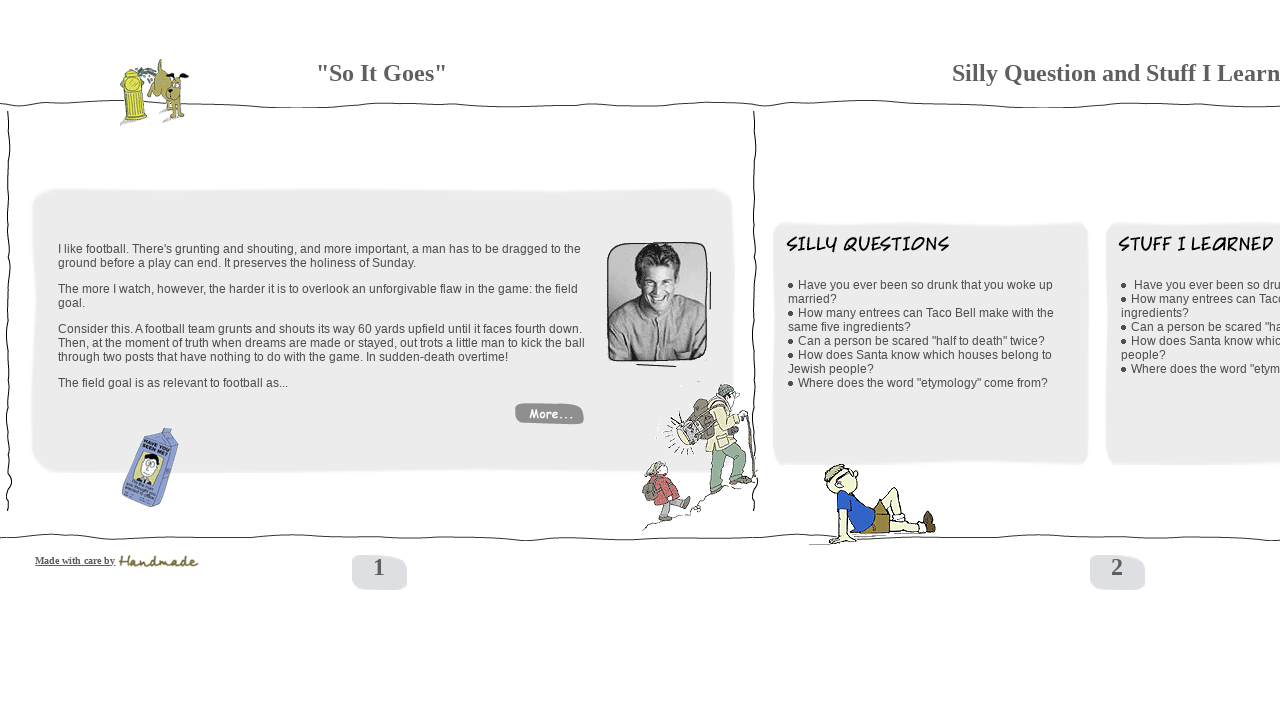

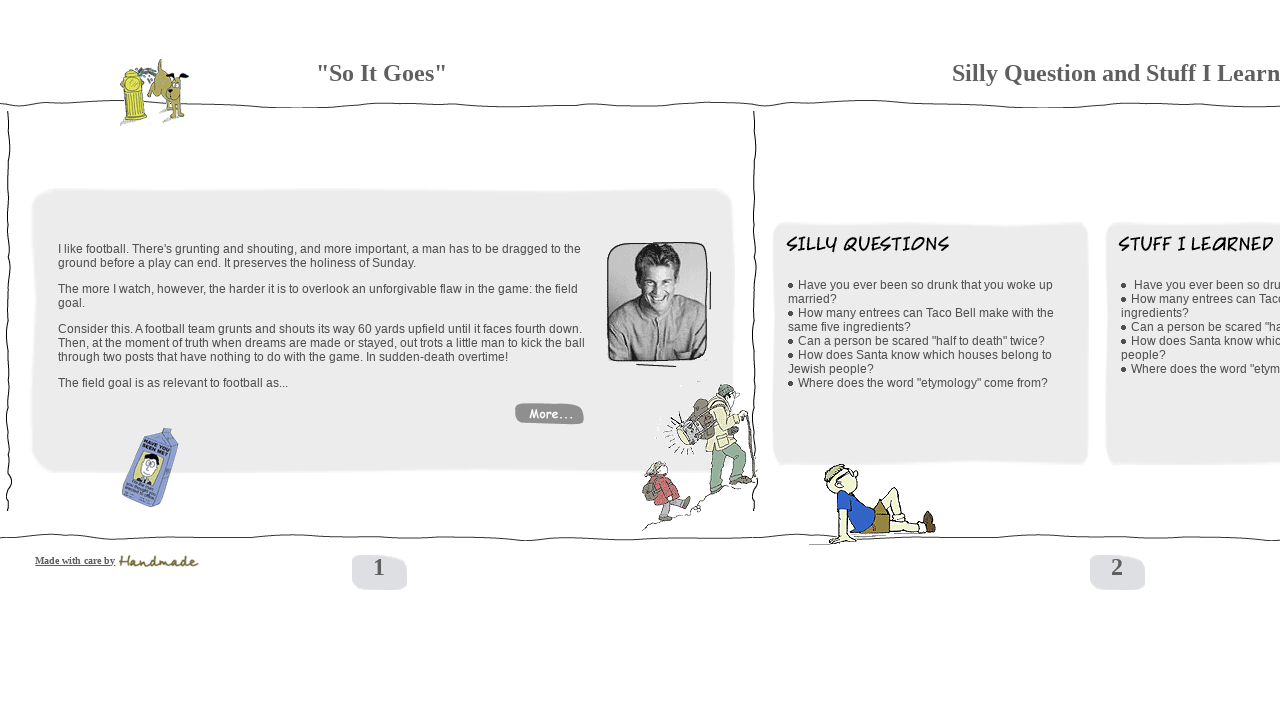